Tests e-commerce checkout flow by adding multiple products to cart, applying a promo code, and verifying the discount is applied

Starting URL: https://rahulshettyacademy.com/seleniumPractise/

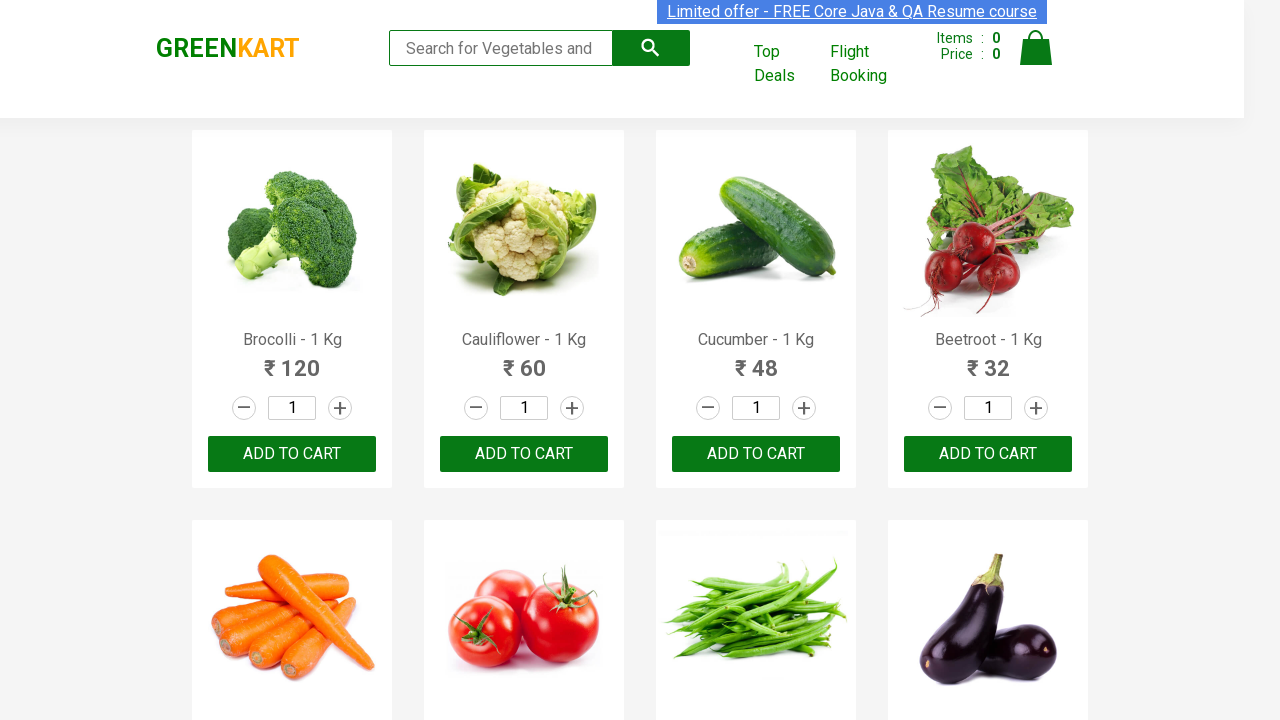

Retrieved all product elements from the page
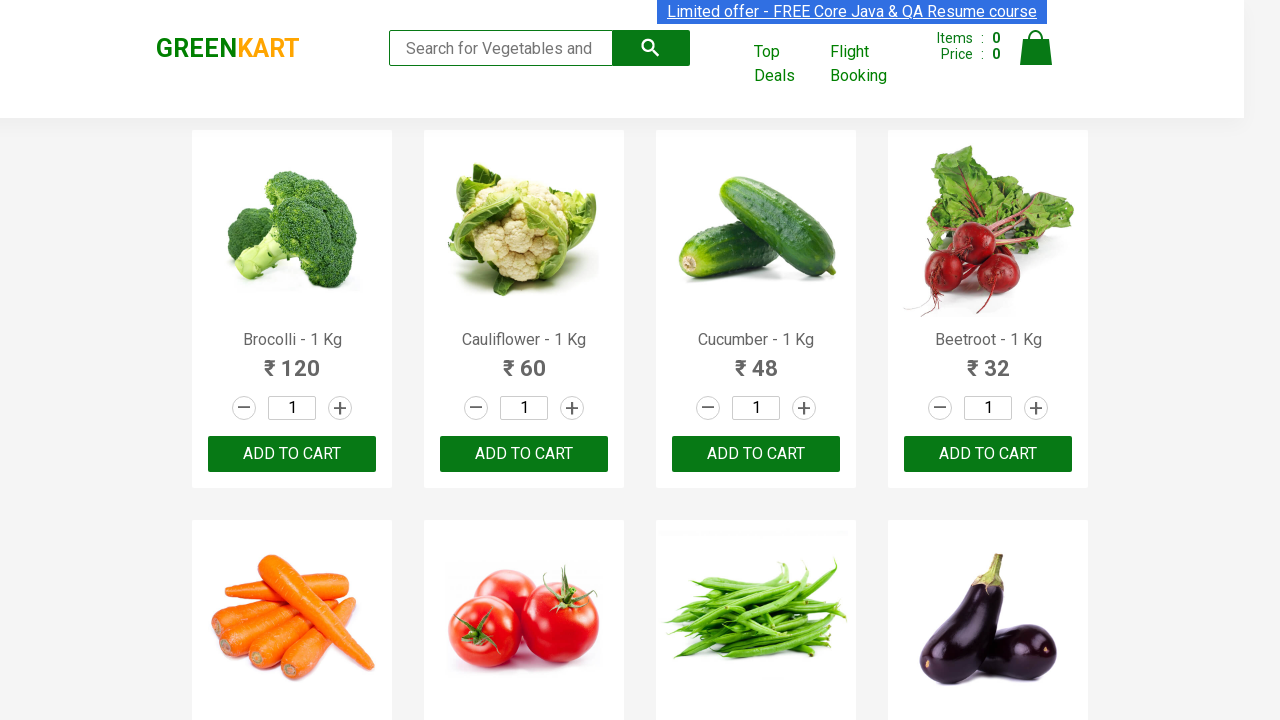

Added Brocolli to cart at (292, 454) on xpath=//div[@class='product-action']/button >> nth=0
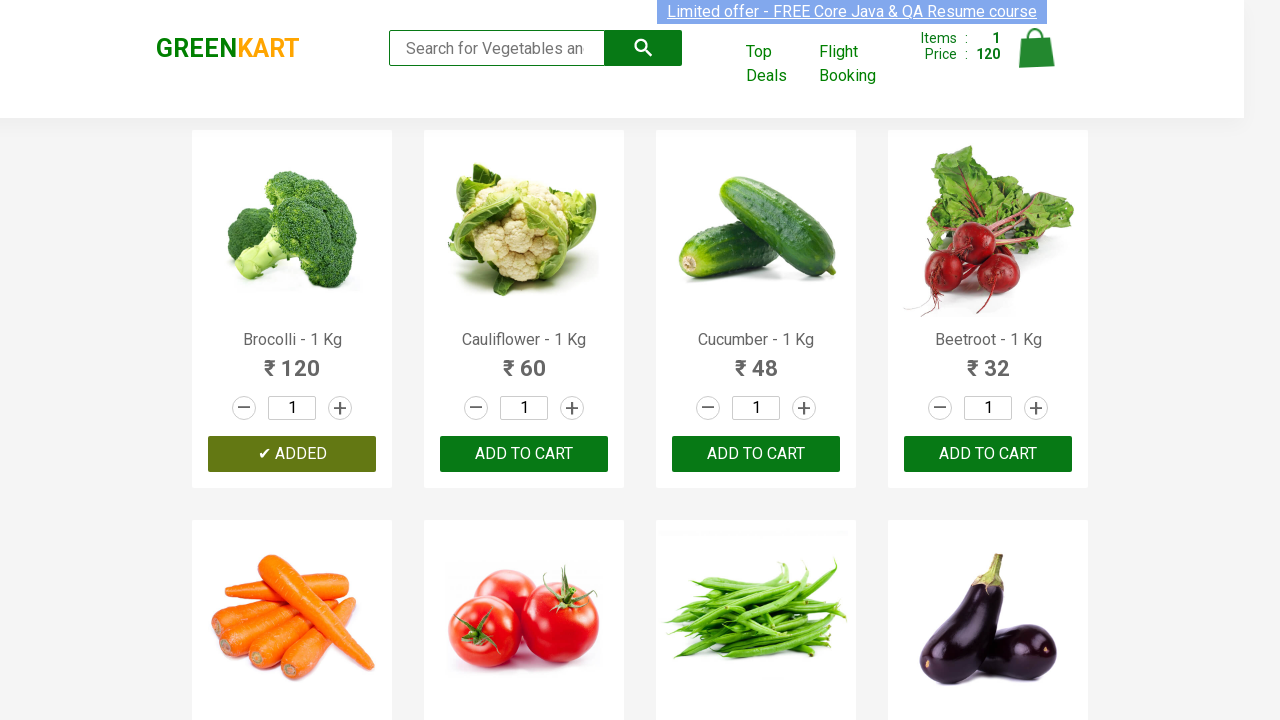

Added Cauliflower to cart at (524, 454) on xpath=//div[@class='product-action']/button >> nth=1
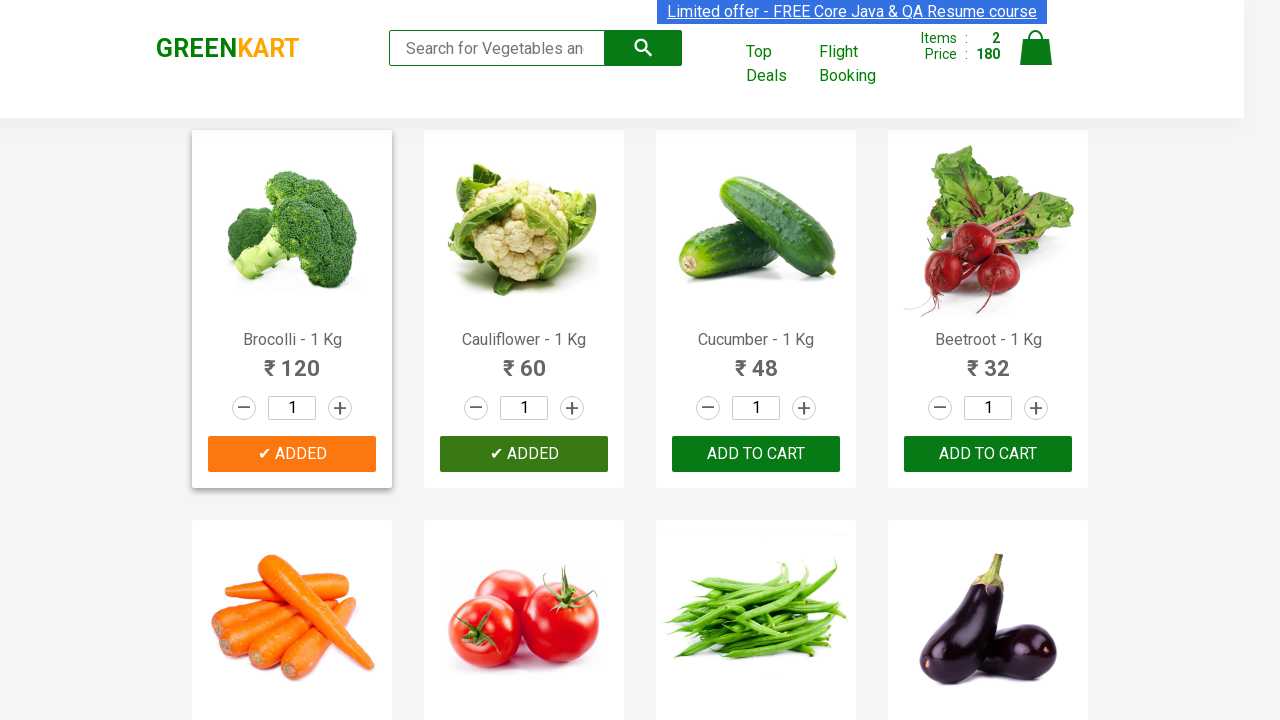

Added Cucumber to cart at (756, 454) on xpath=//div[@class='product-action']/button >> nth=2
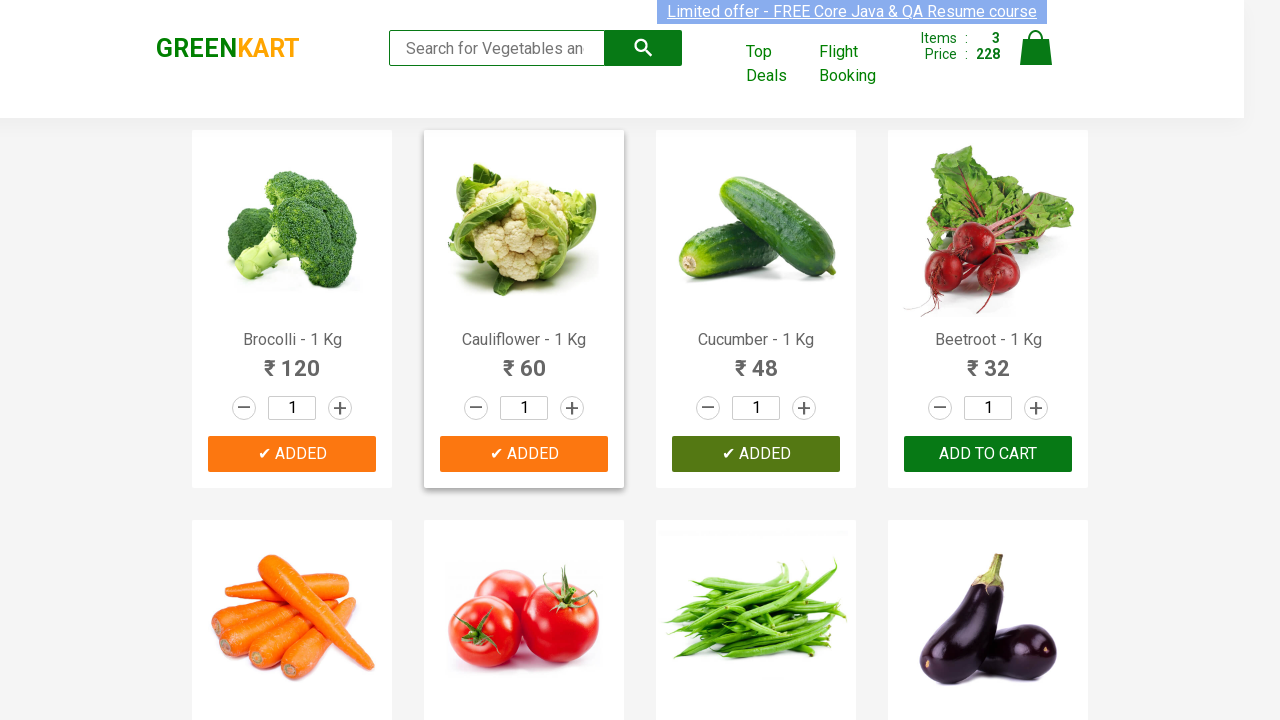

Added Tomato to cart at (524, 360) on xpath=//div[@class='product-action']/button >> nth=5
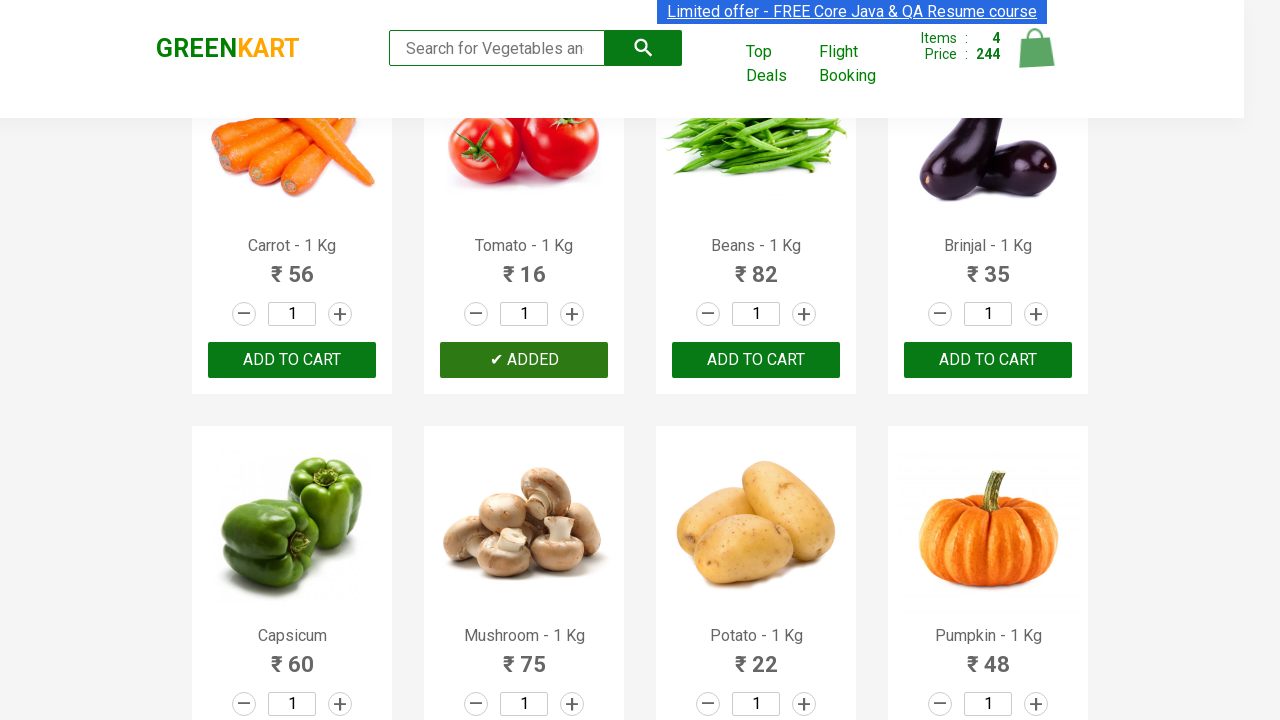

Clicked cart icon to view cart at (1036, 59) on a.cart-icon
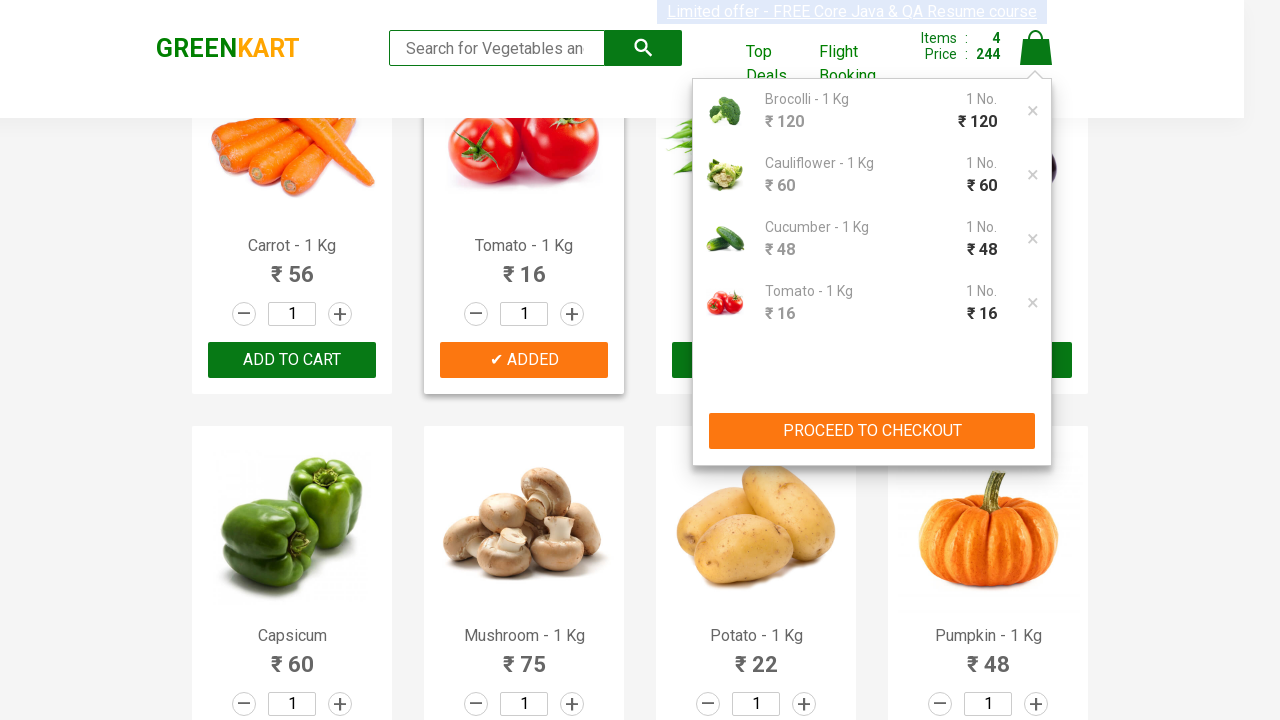

Clicked proceed to checkout button at (872, 431) on div.action-block
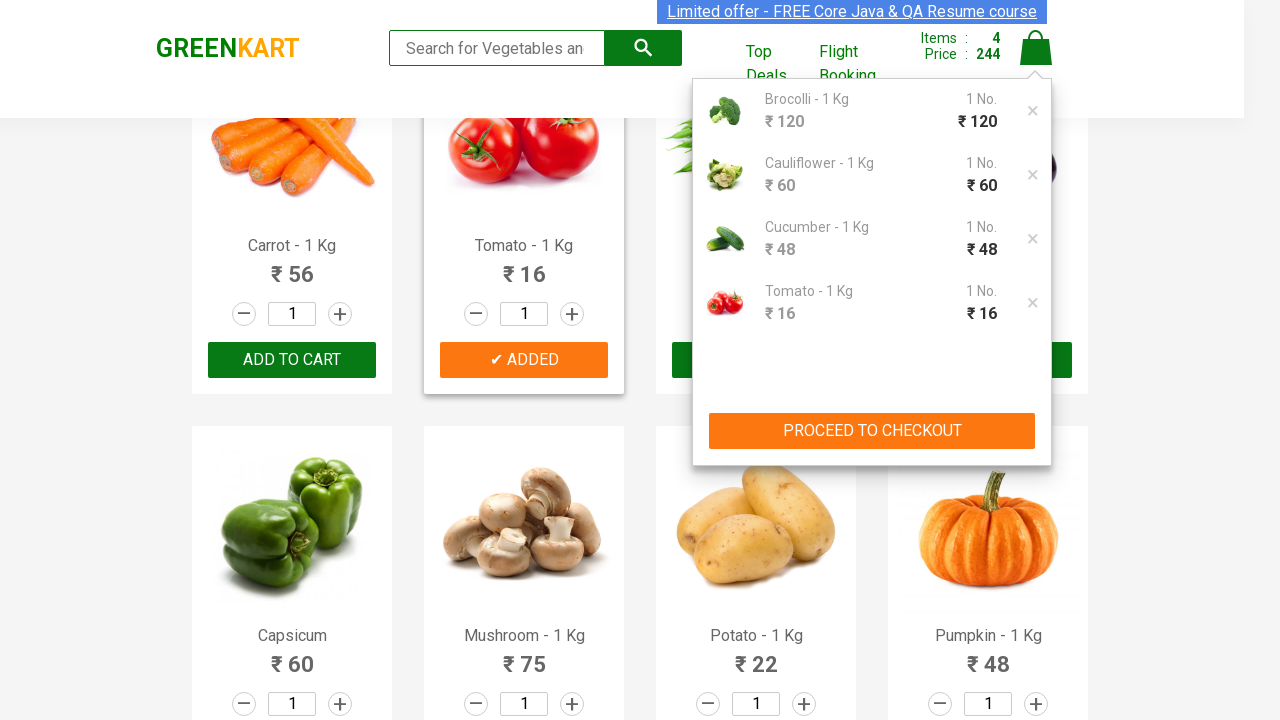

Promo code input field is visible
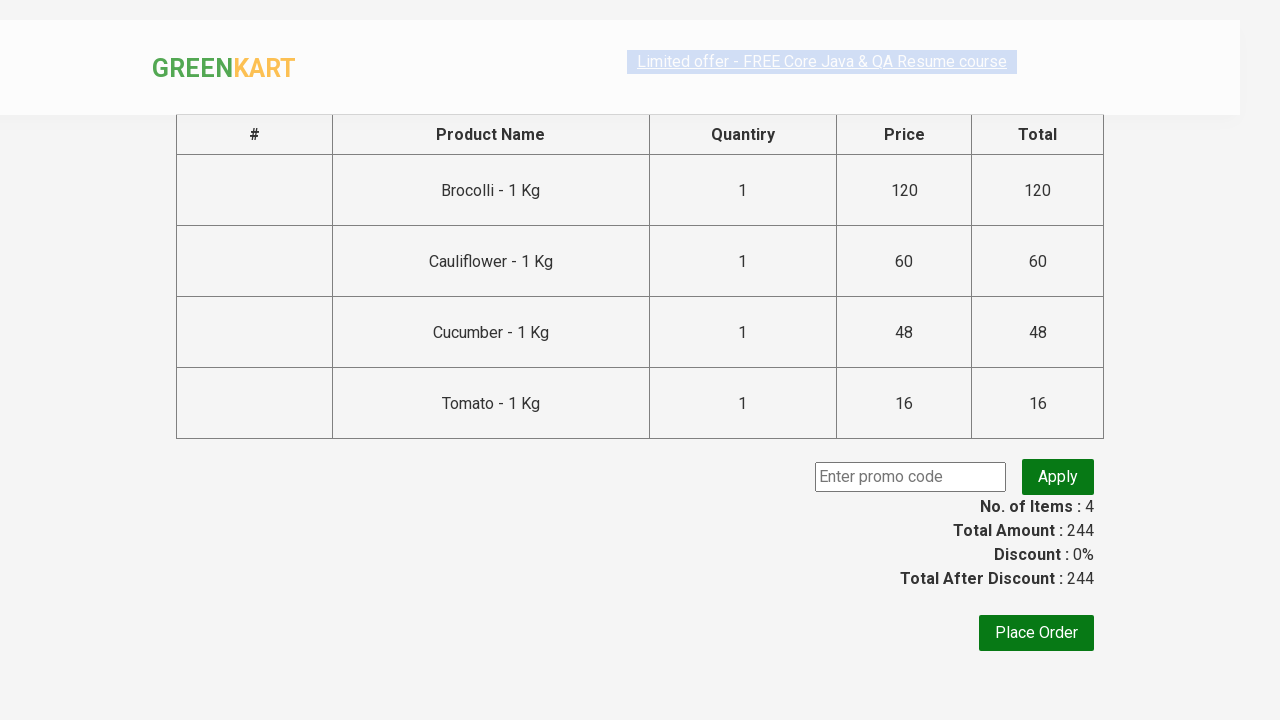

Entered promo code 'rahulshettyacademy' in the promo field on input.promoCode
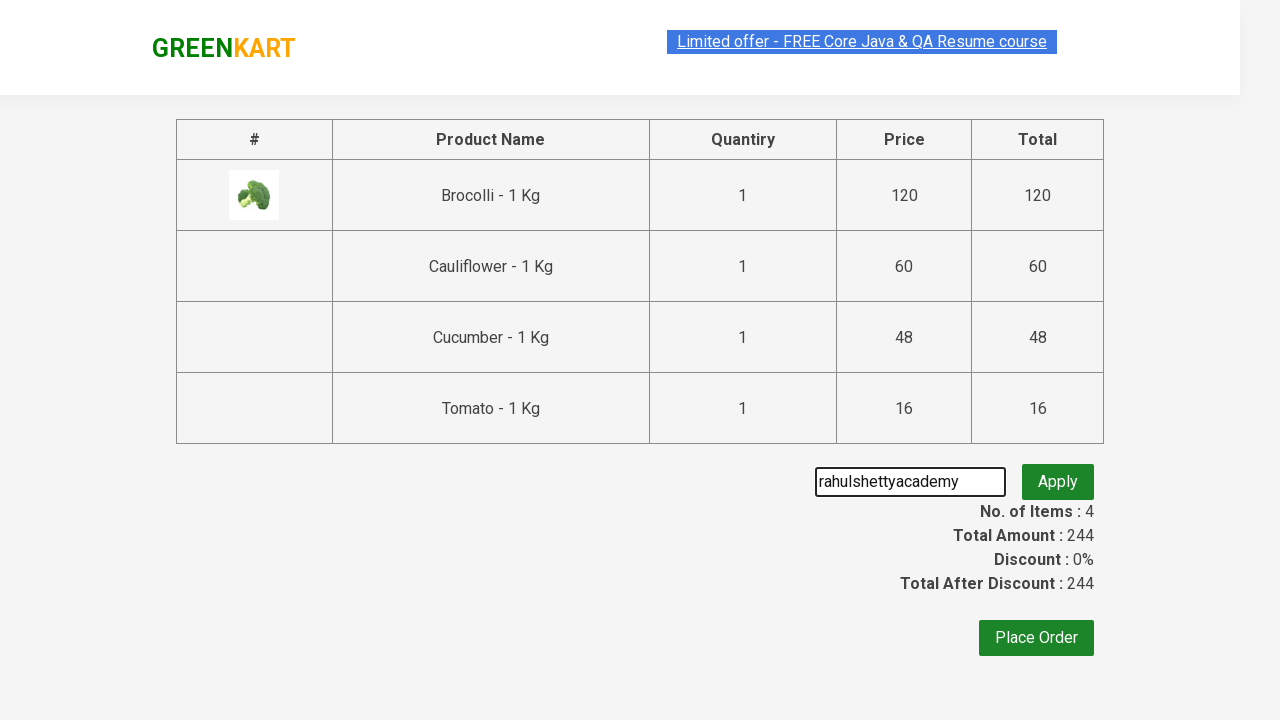

Clicked apply promo button at (1058, 477) on button.promoBtn
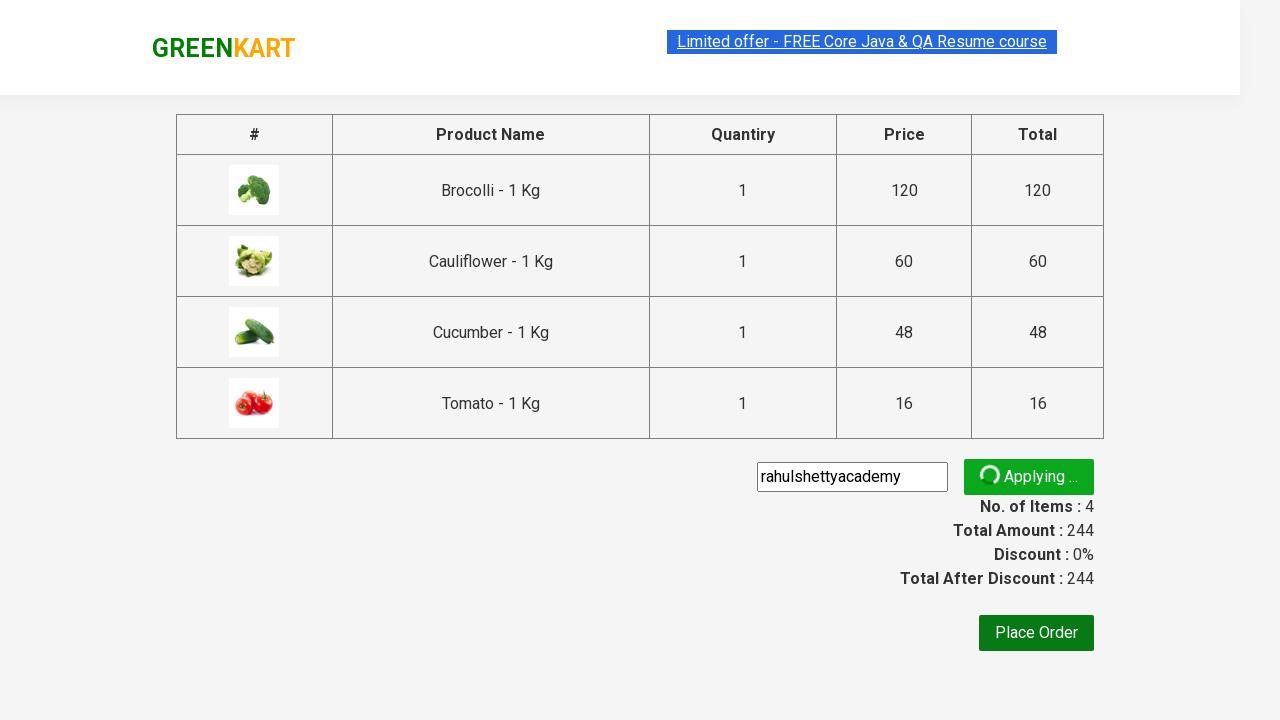

Promo discount message appeared, confirming discount was applied
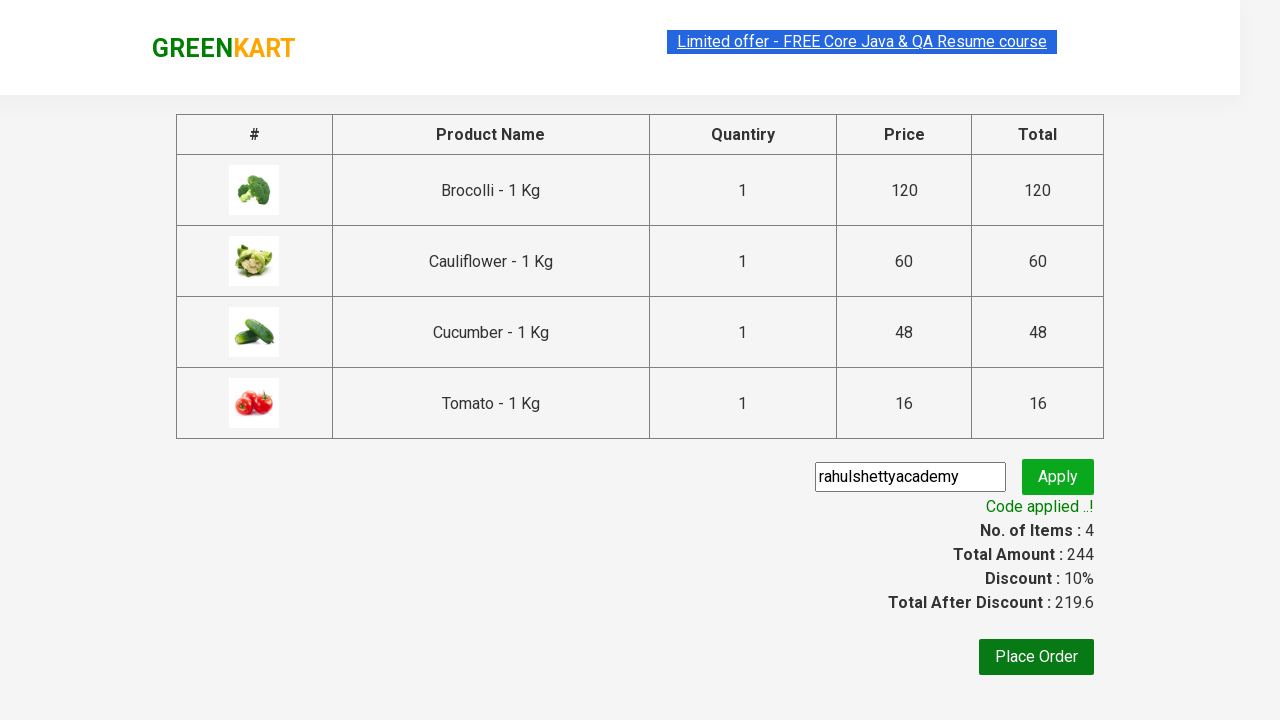

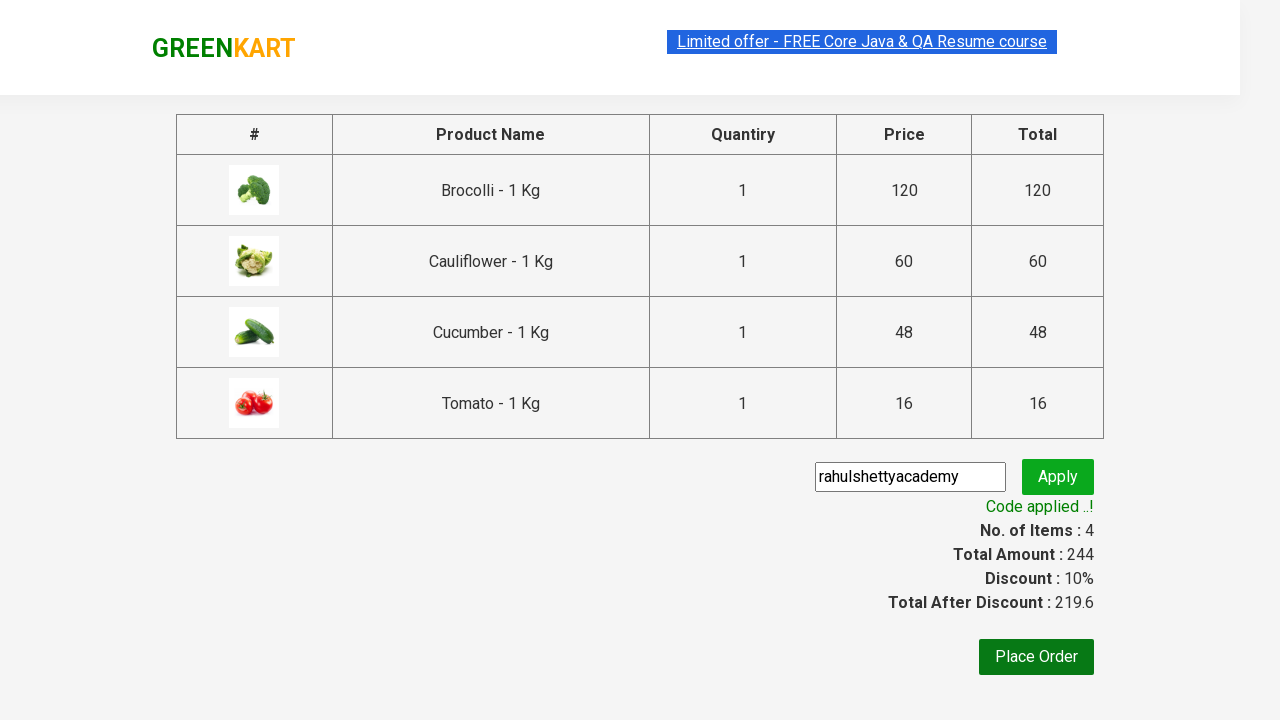